Tests drag and drop functionality by dragging element A to element B's position, with an additional right-click context menu action

Starting URL: https://the-internet.herokuapp.com/drag_and_drop

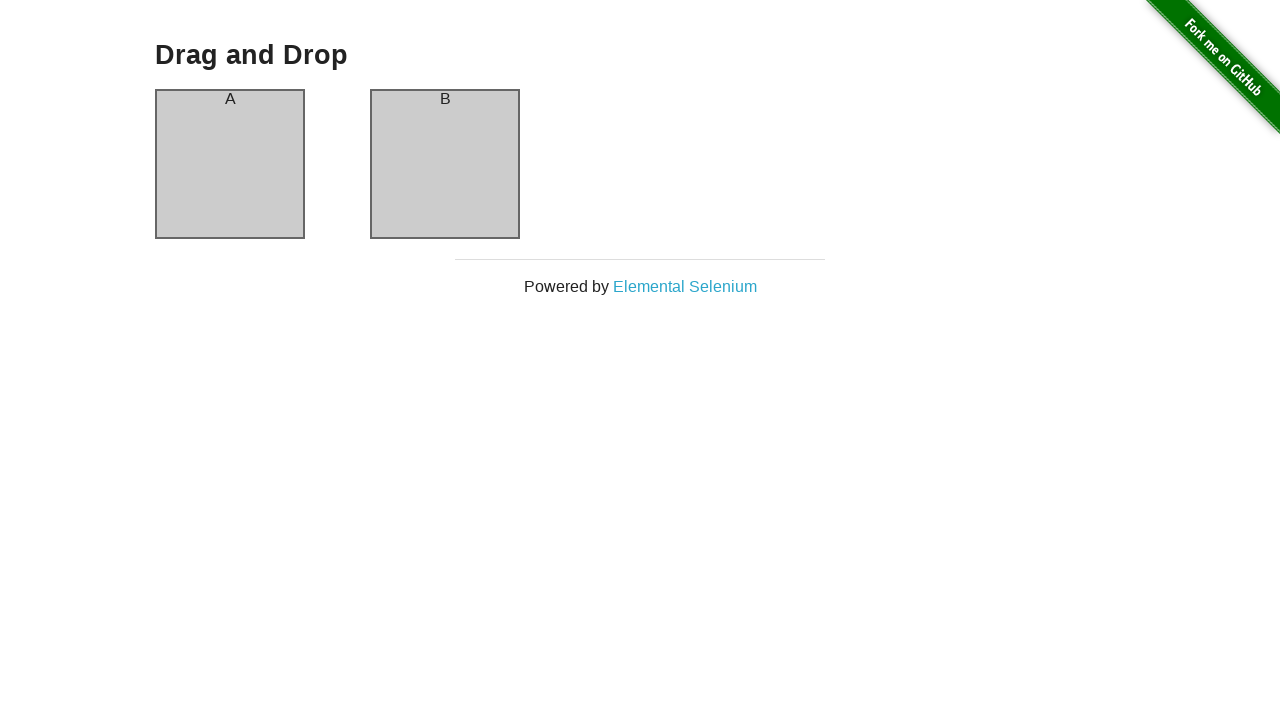

Right-clicked on the second link element to open context menu at (684, 286) on (//a)[2]
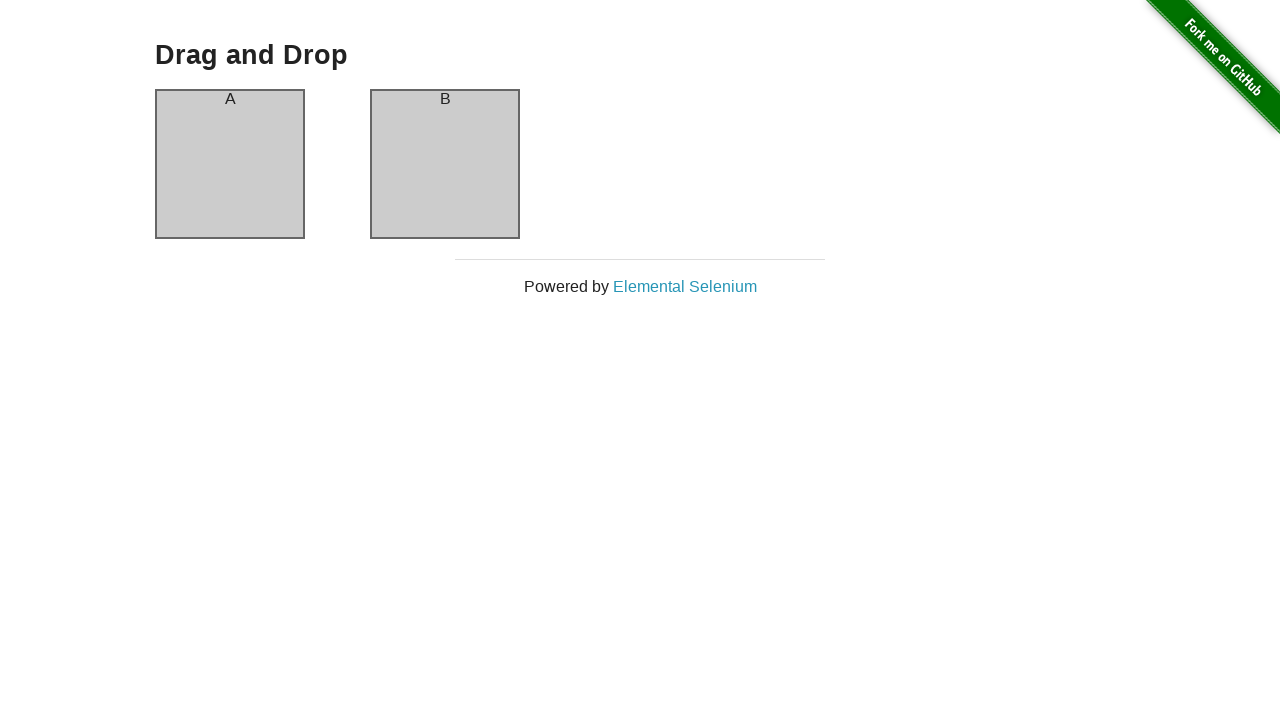

Located source element (column A)
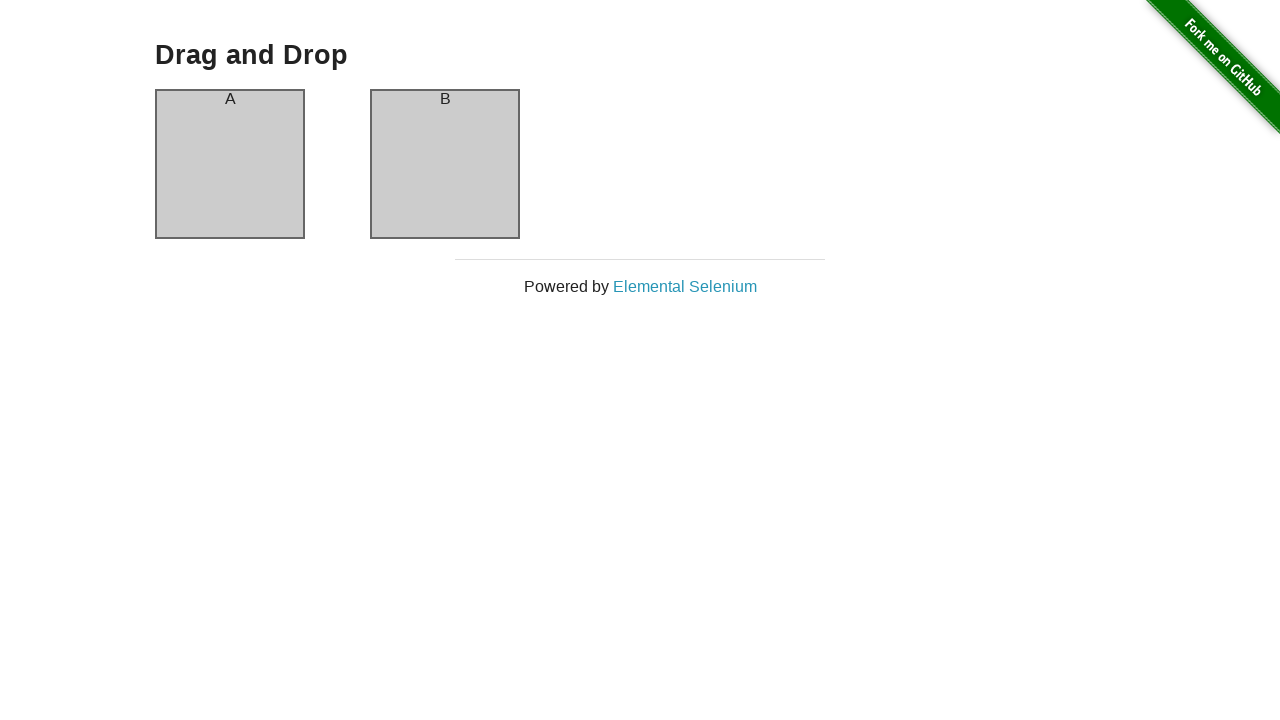

Located target element (column B)
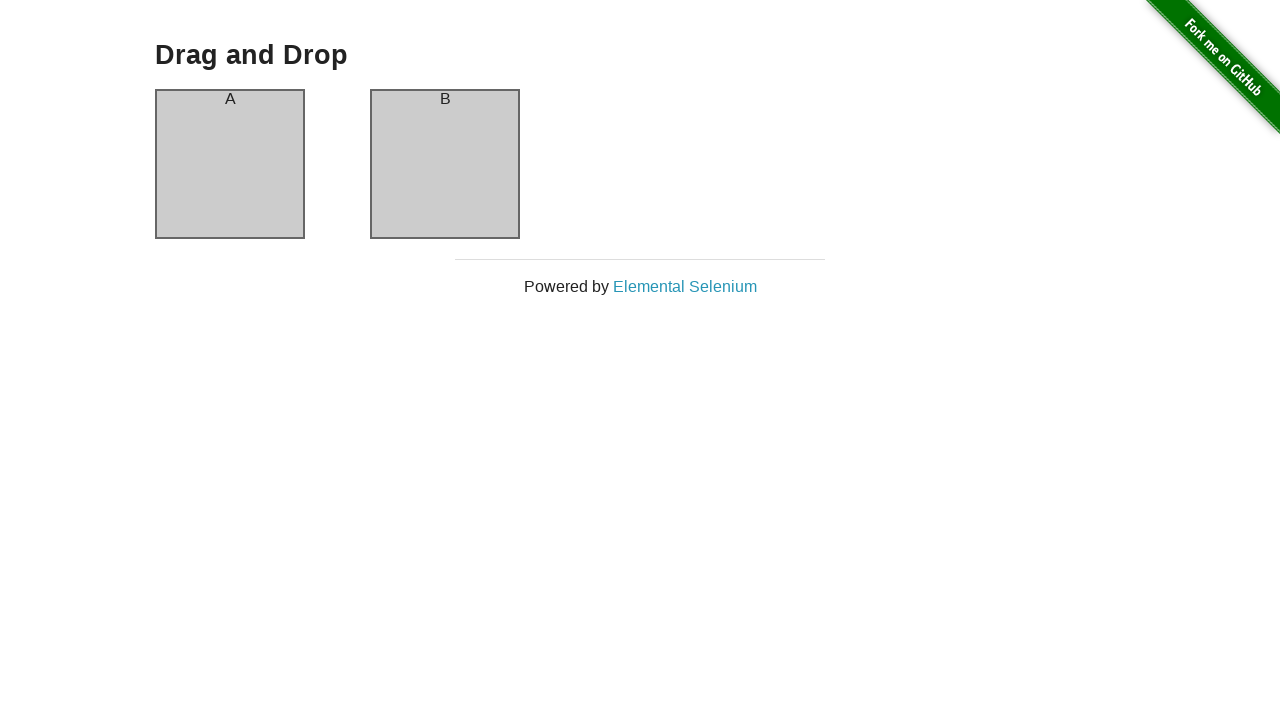

Dragged element A to element B's position at (445, 164)
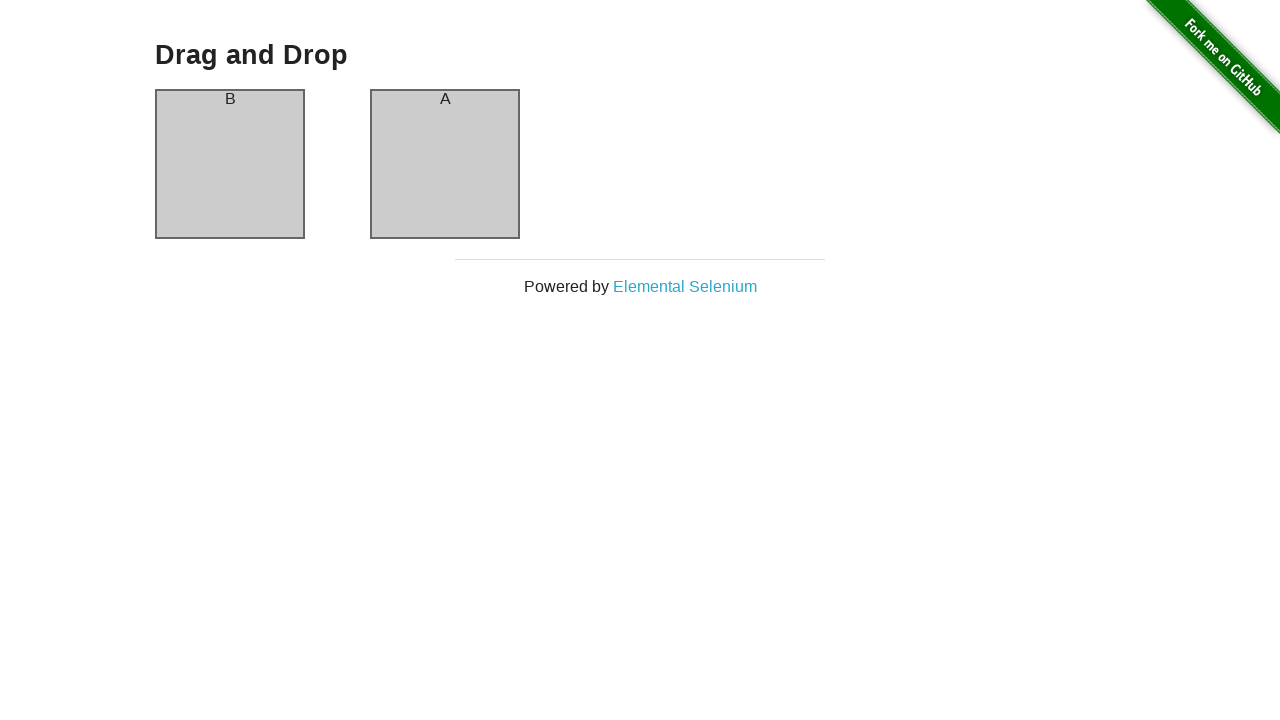

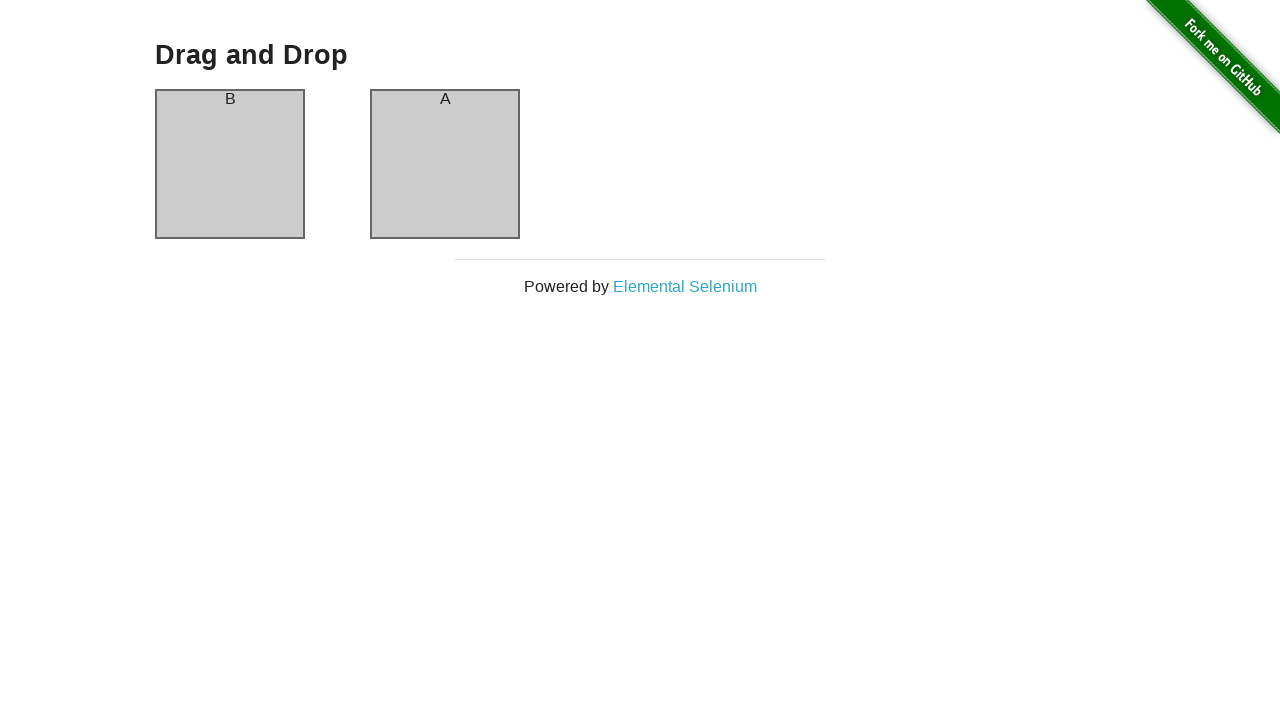